Tests that the registration modal header displays the correct text 'Реєстрація'

Starting URL: http://speak-ukrainian.eastus2.cloudapp.azure.com/dev/

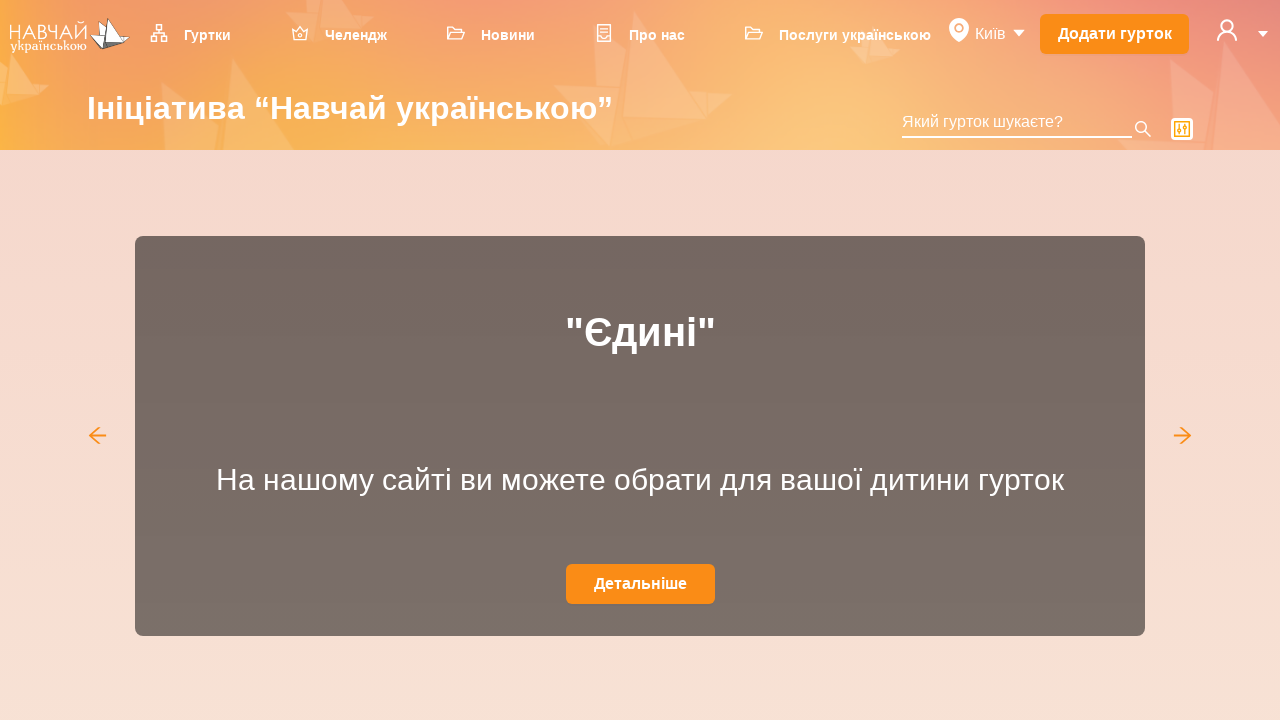

Clicked on user icon to open dropdown menu at (1227, 30) on svg[data-icon='user']
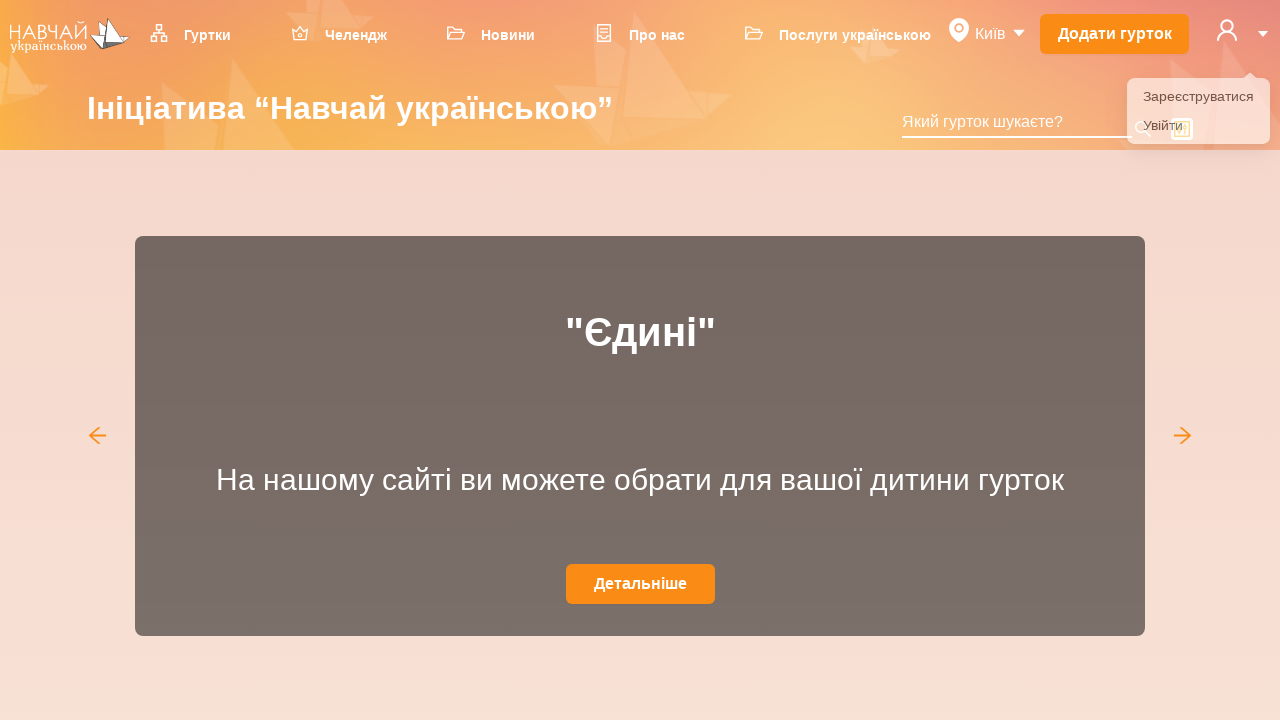

Dropdown menu appeared
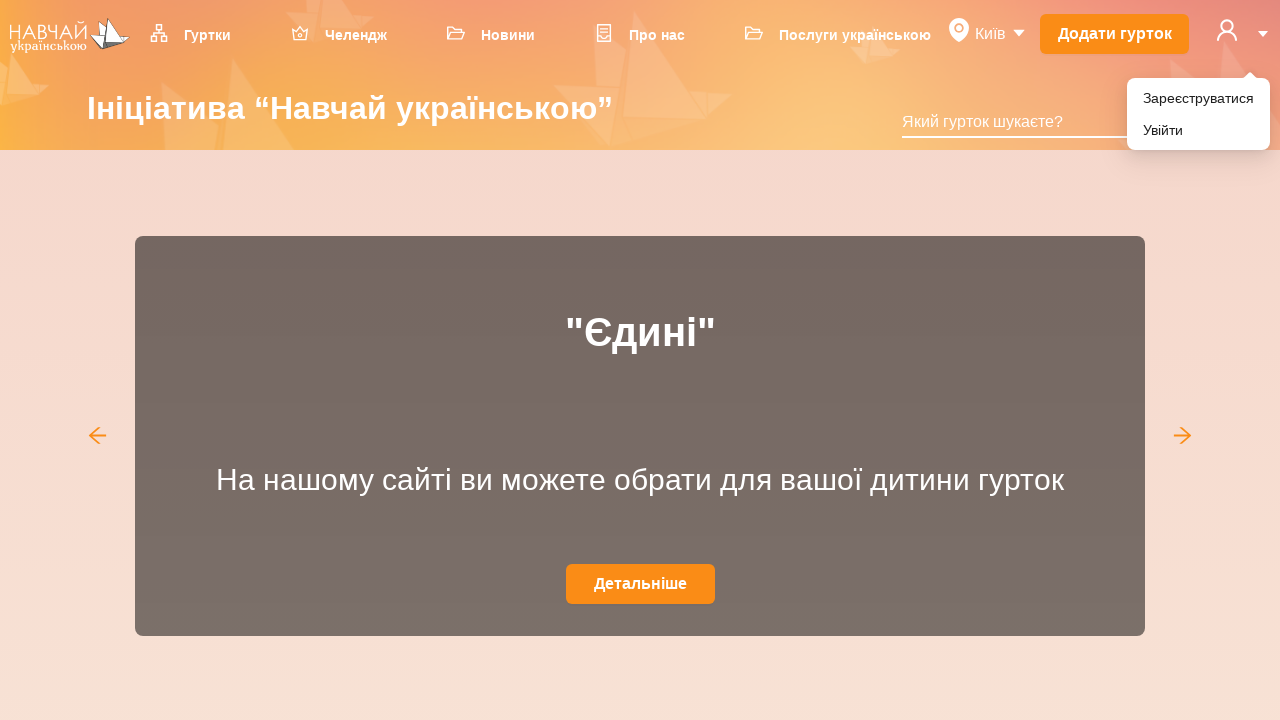

Clicked on 'Зареєструватися' (Register) menu item at (1198, 98) on xpath=//li[@role='menuitem']//div[text()='Зареєструватися']
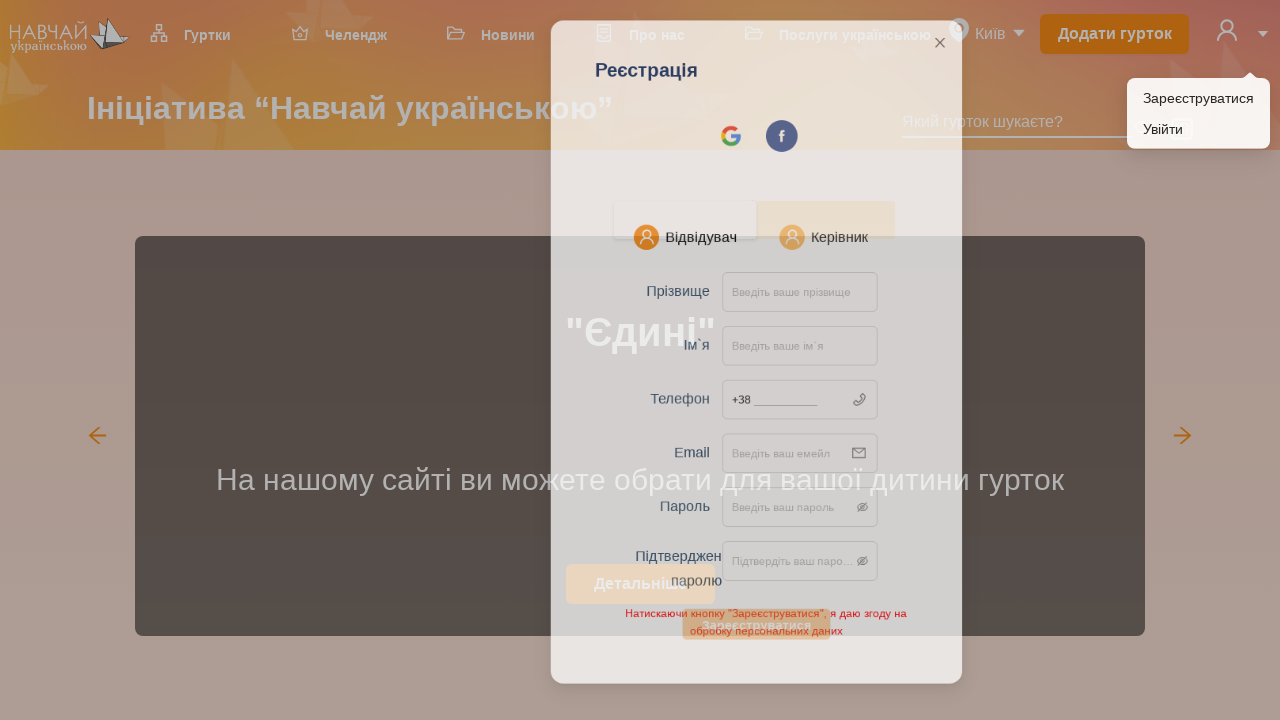

Registration modal header became visible
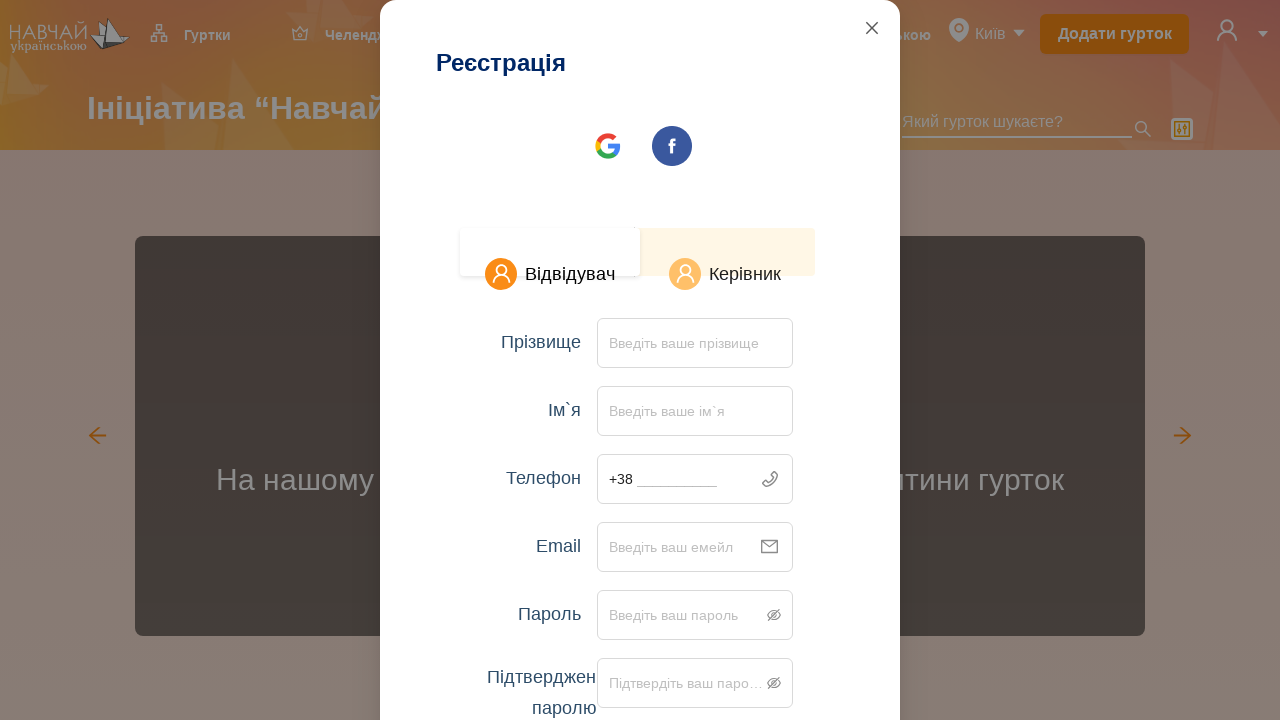

Verified modal header displays correct text 'Реєстрація'
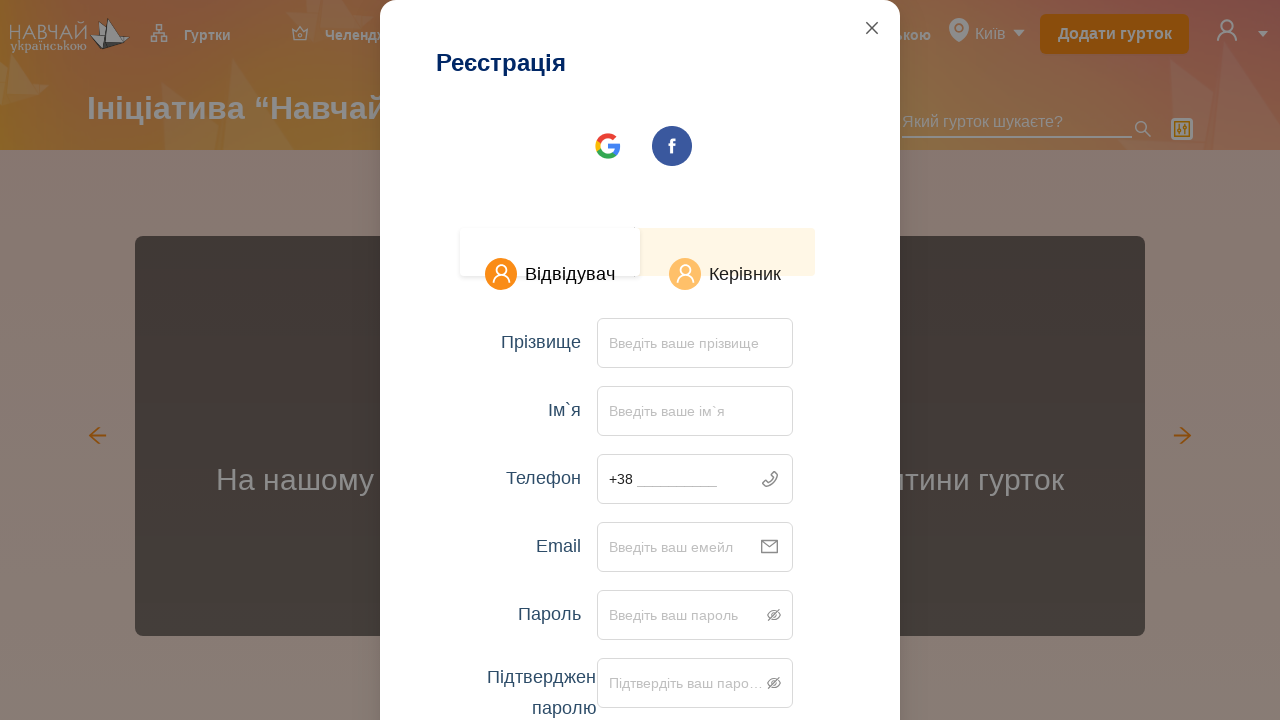

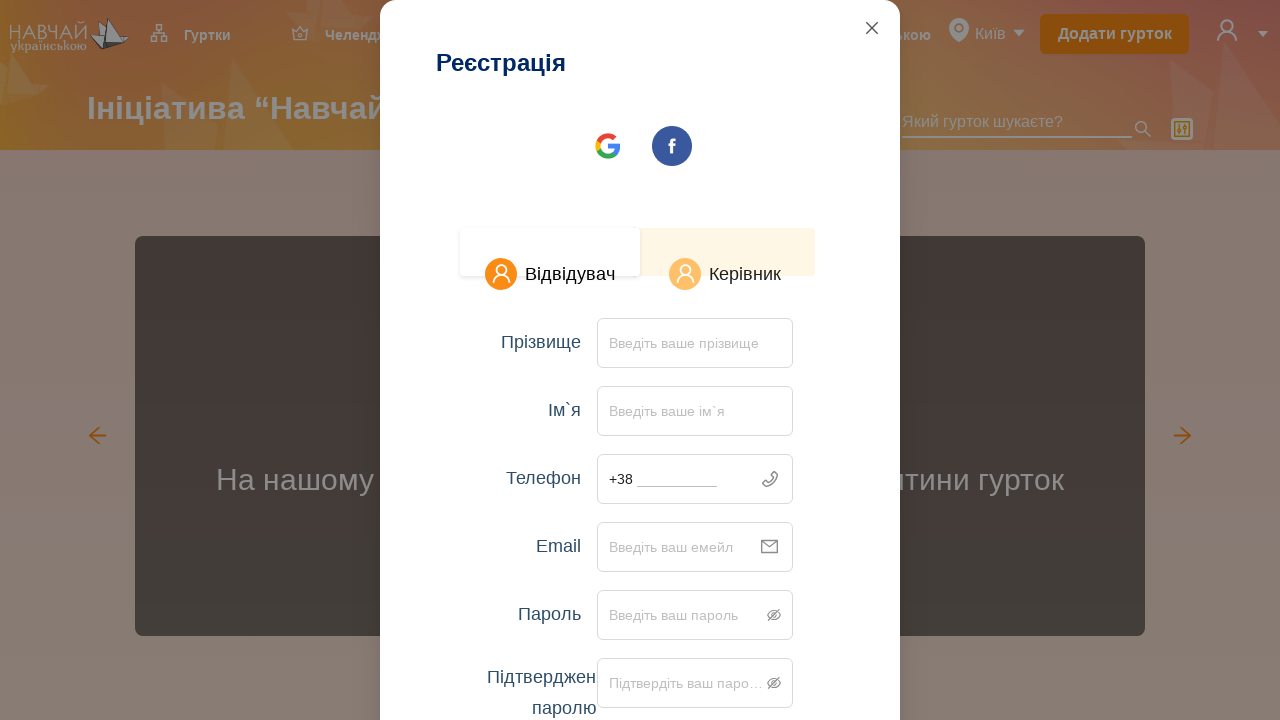